Tests JavaScript alert handling by navigating to a page with alerts, waiting for an alert to appear, and accepting it.

Starting URL: http://www.echoecho.com/javascript4.htm

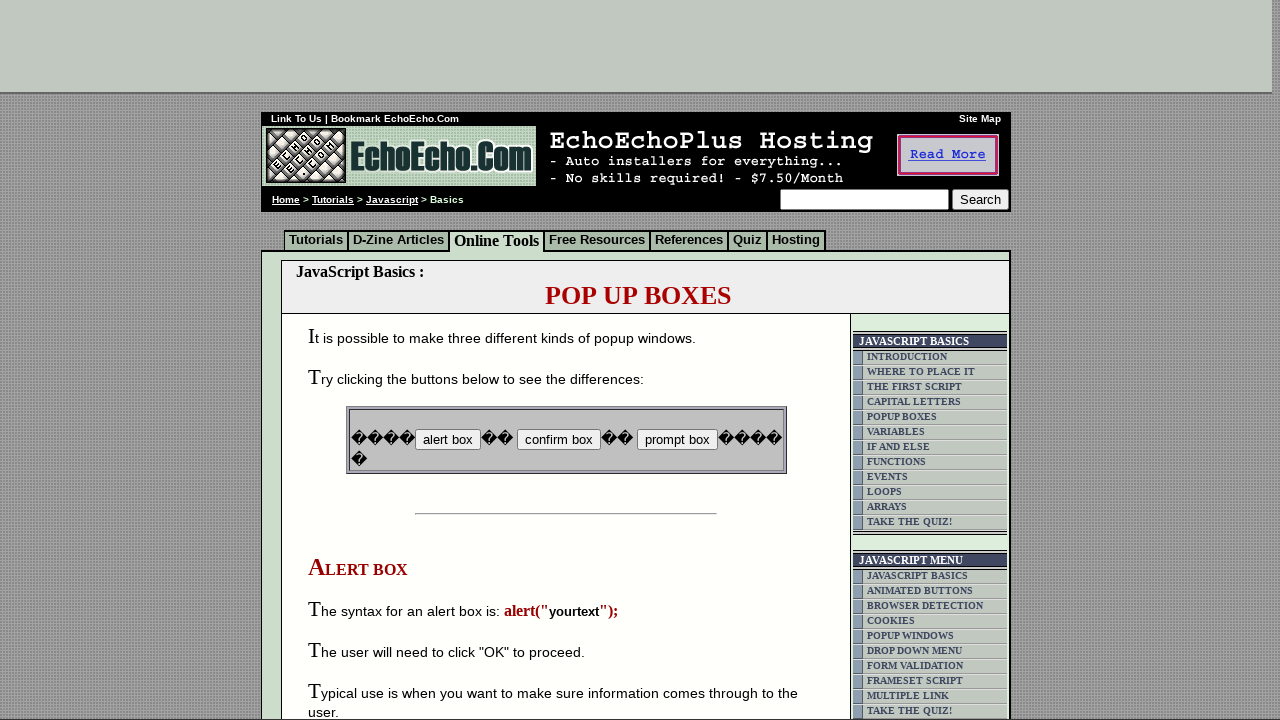

Waited for page to load with domcontentloaded state
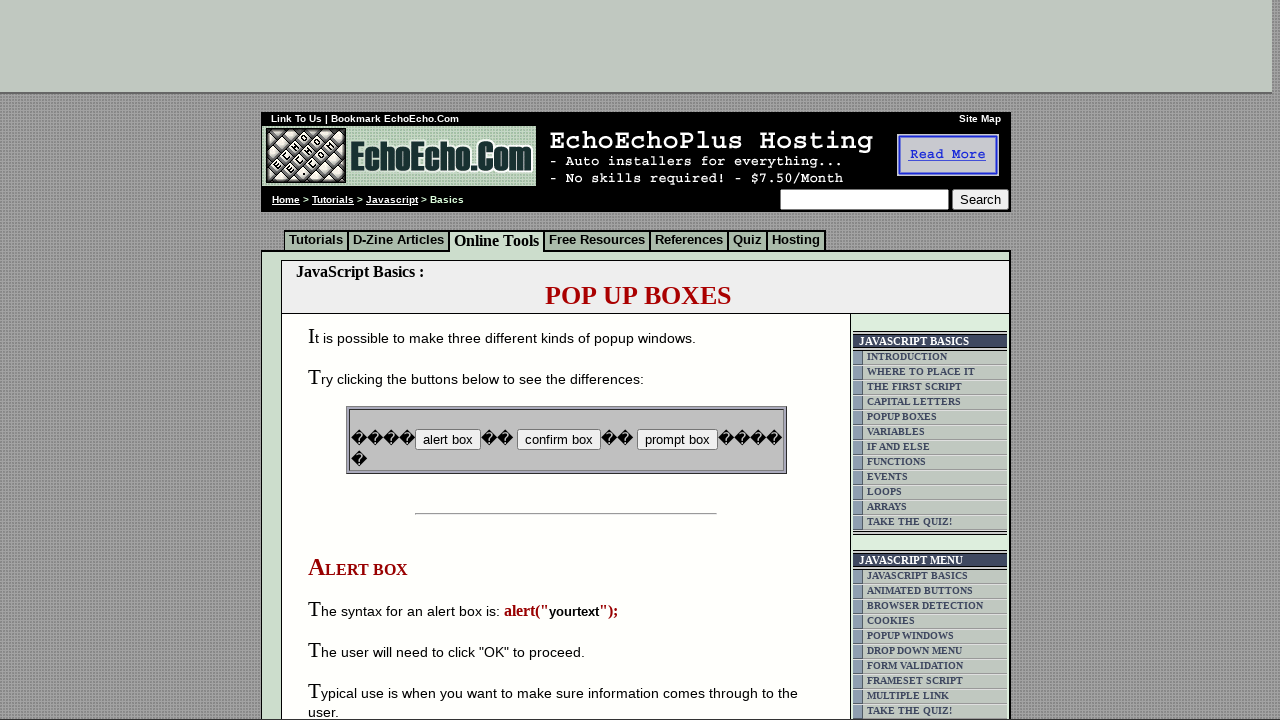

Clicked button B1 to trigger alert at (448, 440) on input[name='B1']
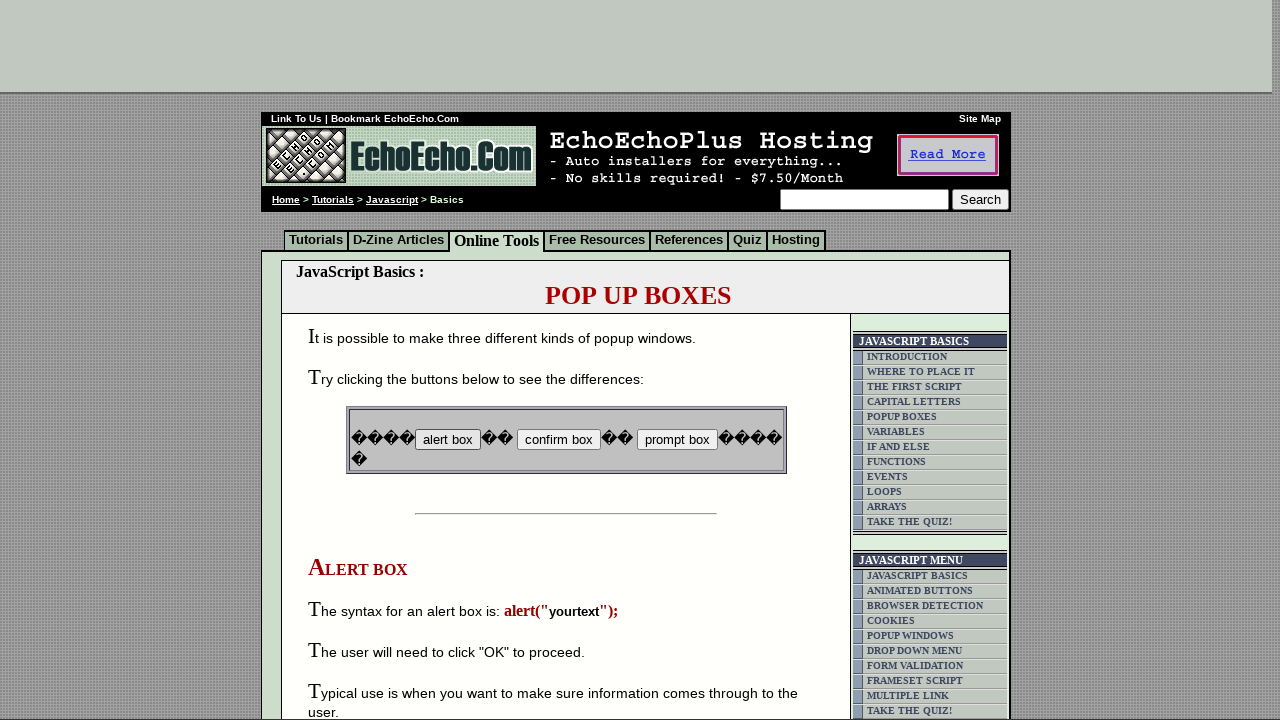

Set up initial dialog handler to accept alerts
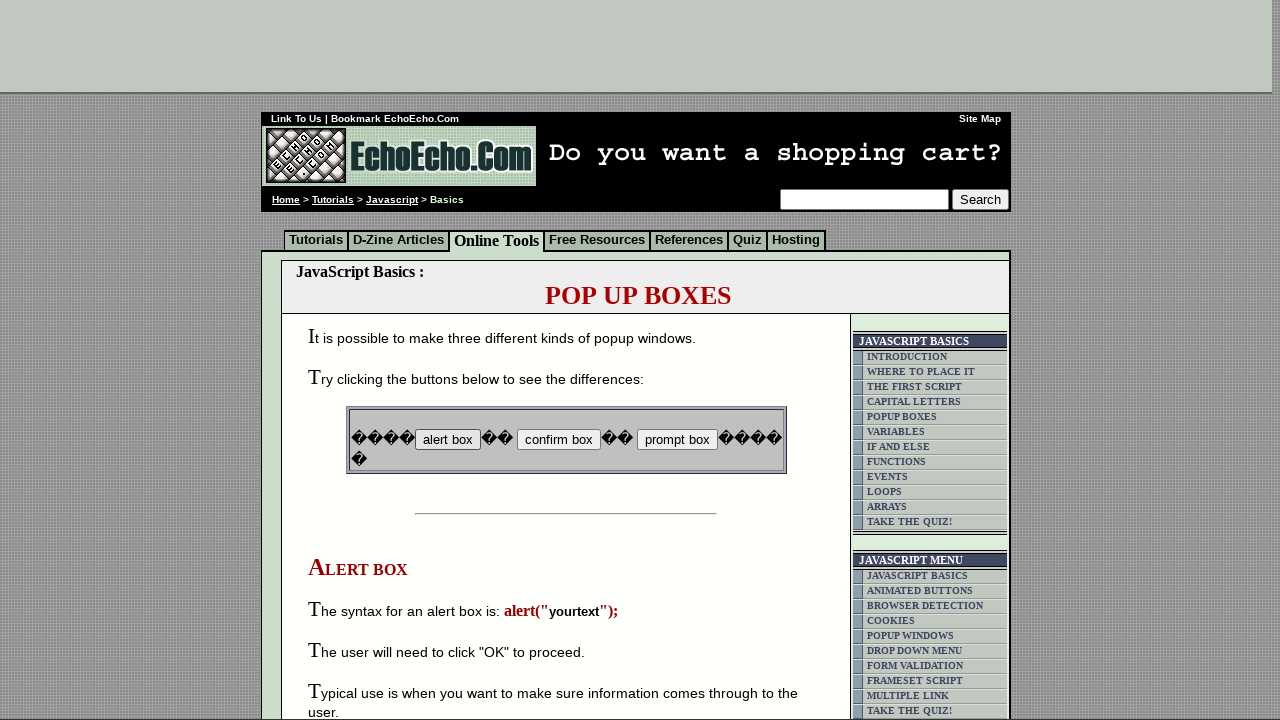

Set up dialog handler function with message logging
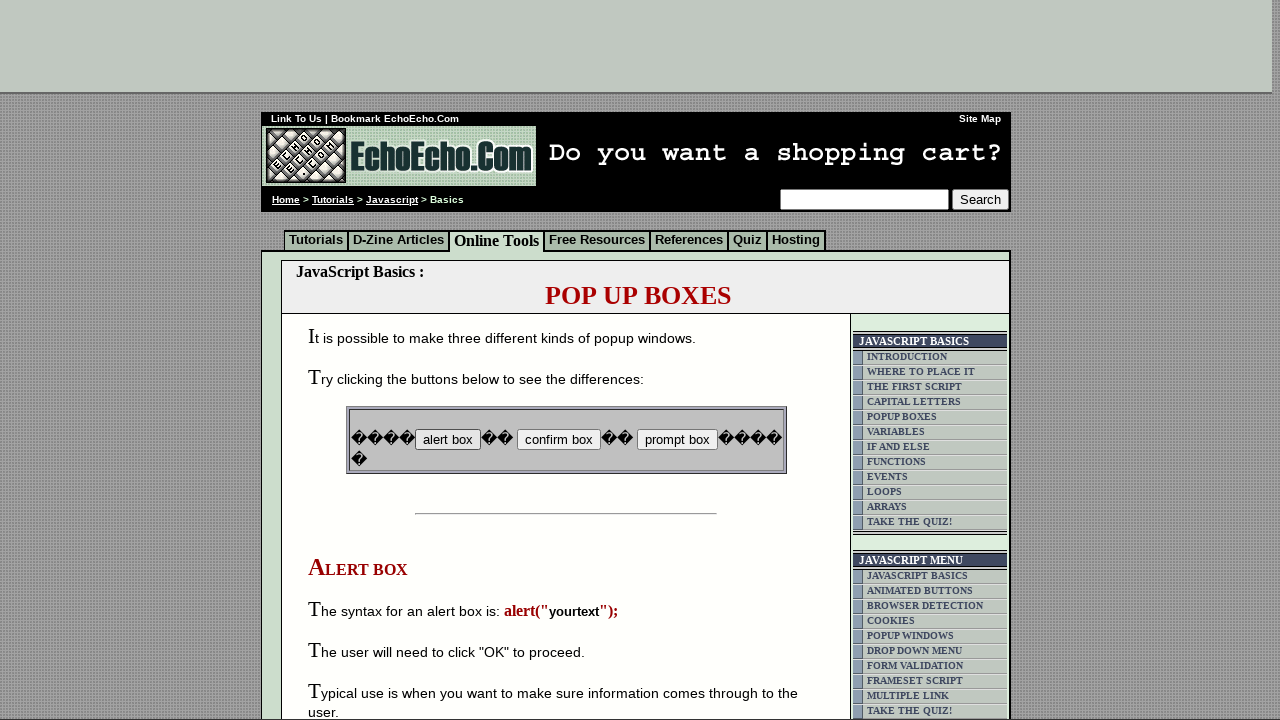

Clicked button B1 to trigger alert again at (448, 440) on input[name='B1']
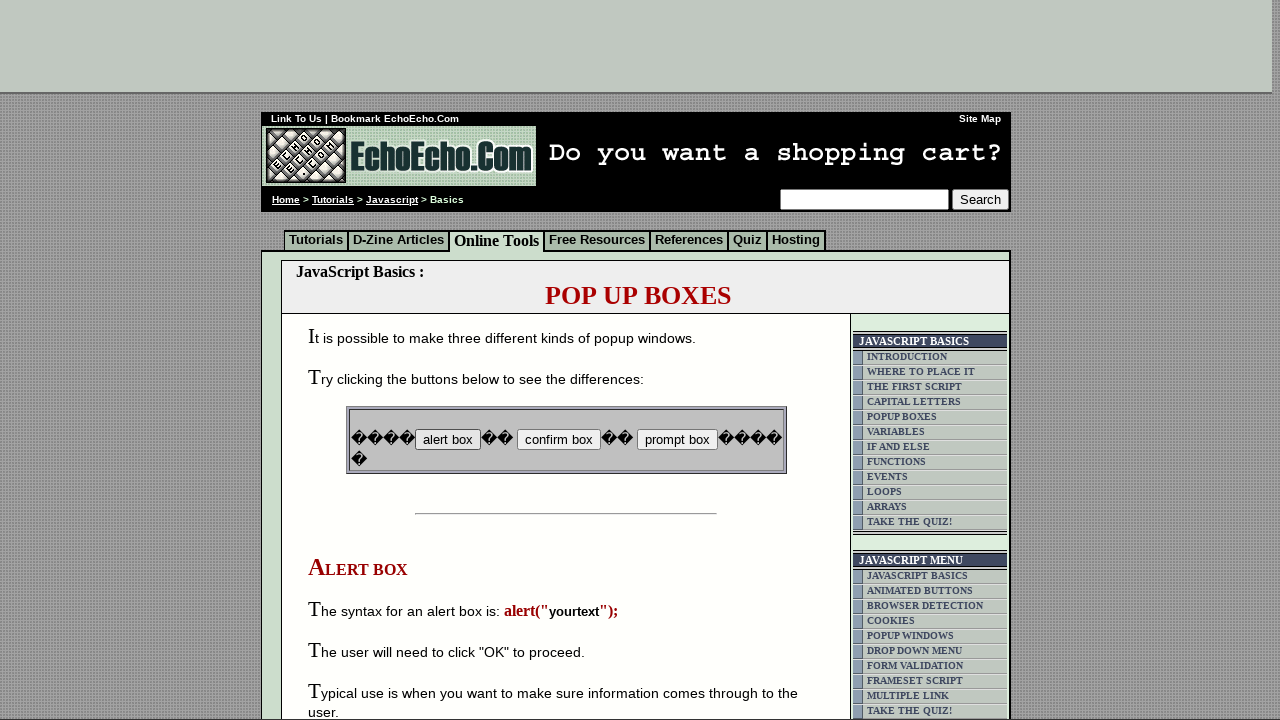

Waited 1000ms for alert dialog to be processed and accepted
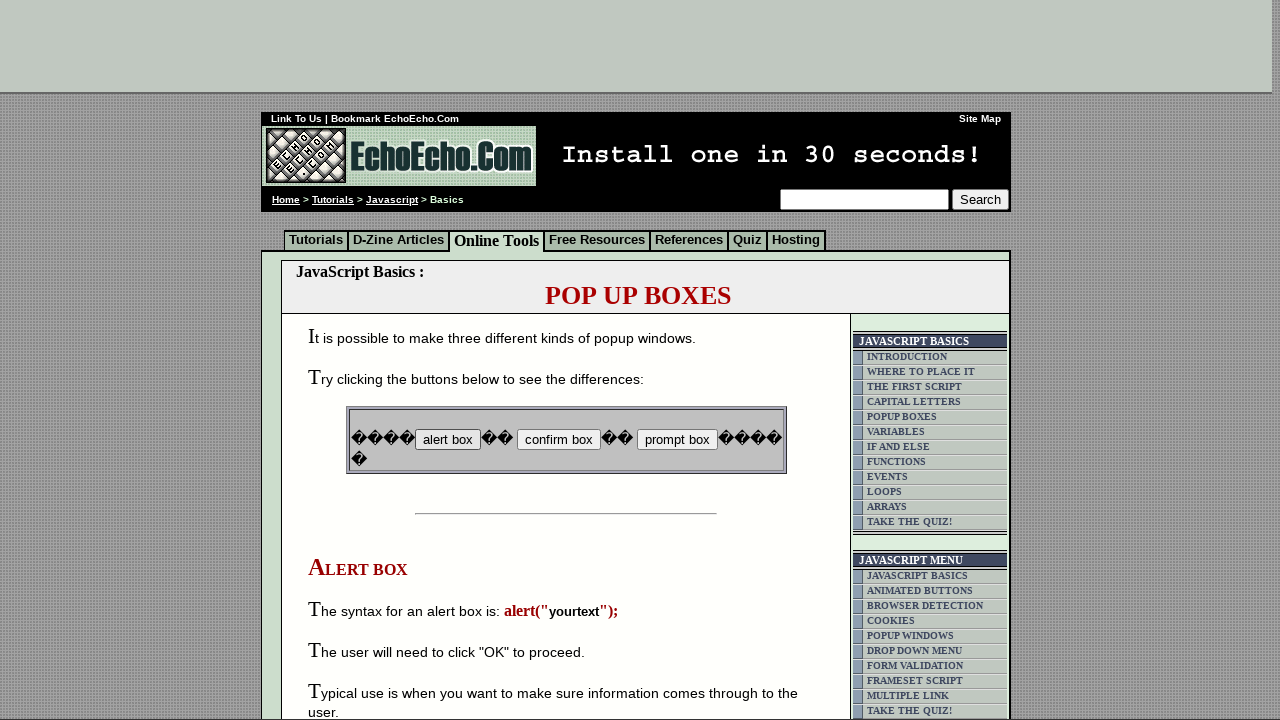

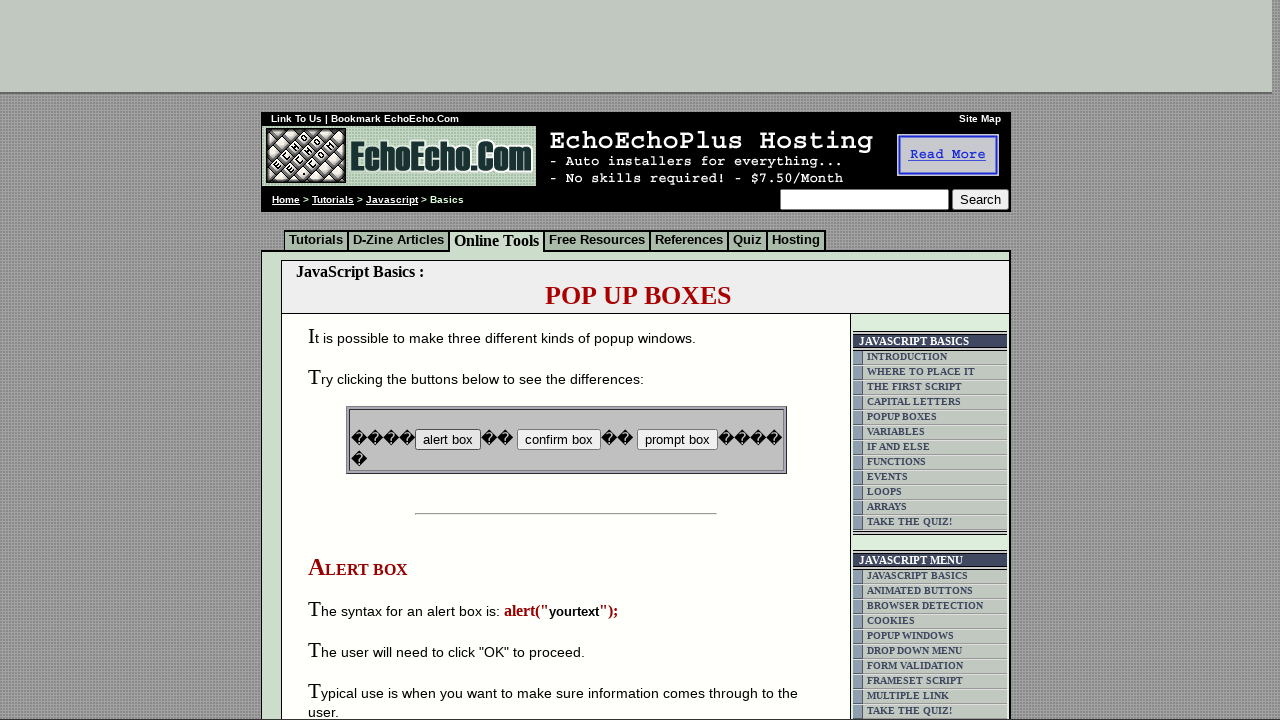